Tests the hamburger menu functionality by clicking the menu icon (fa fa-bars) on the homepage to open the navigation menu

Starting URL: https://katalon-demo-cura.herokuapp.com

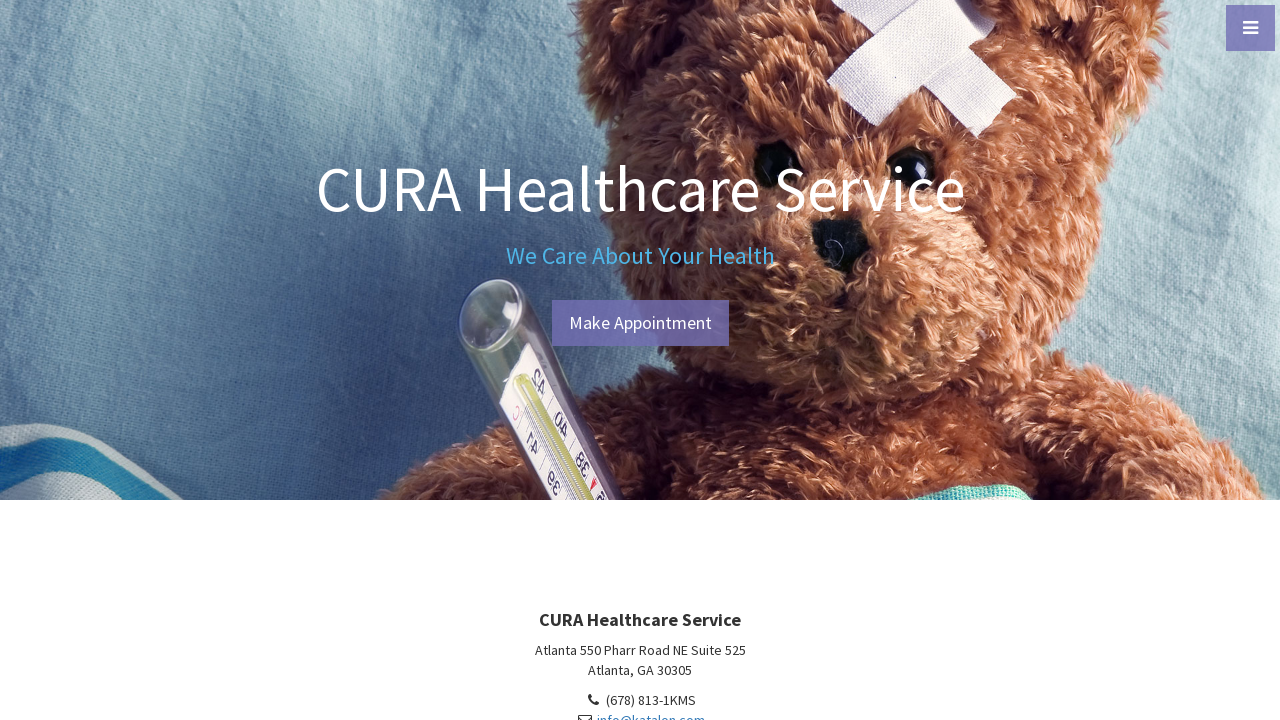

Clicked hamburger menu icon (fa fa-bars) to open navigation at (1250, 28) on i.fa.fa-bars
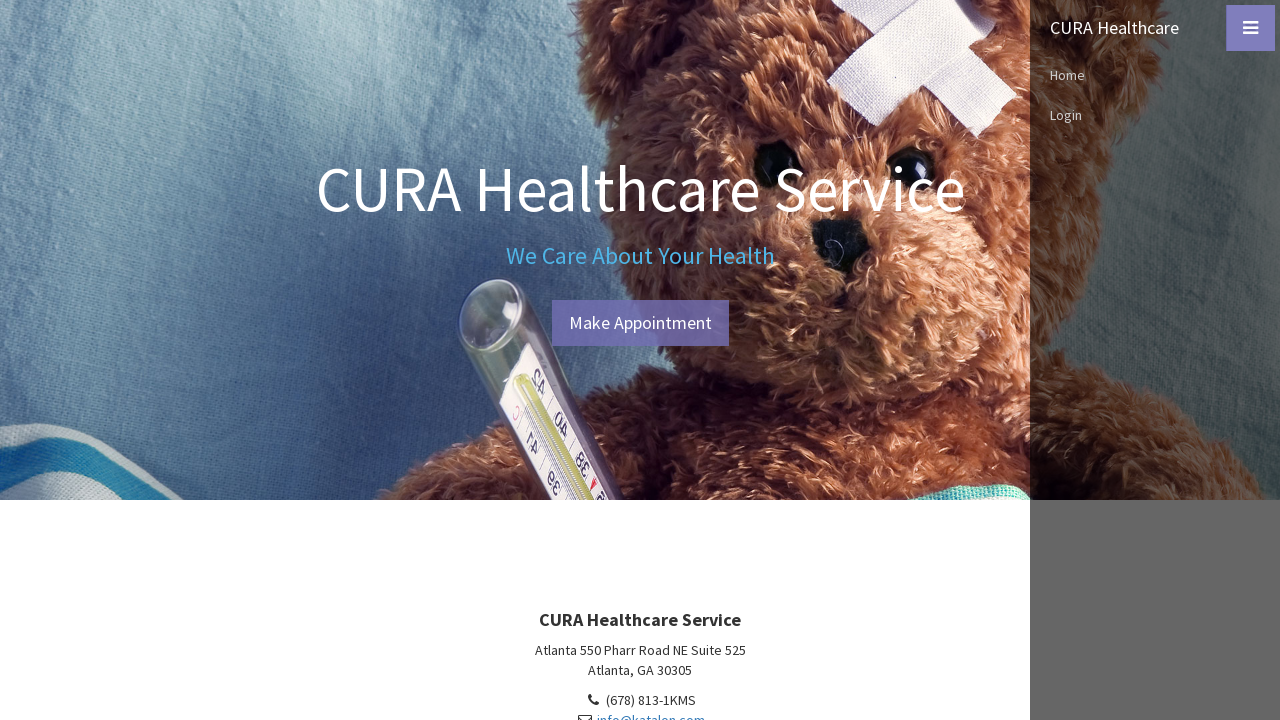

Waited 1000ms for menu to be visible
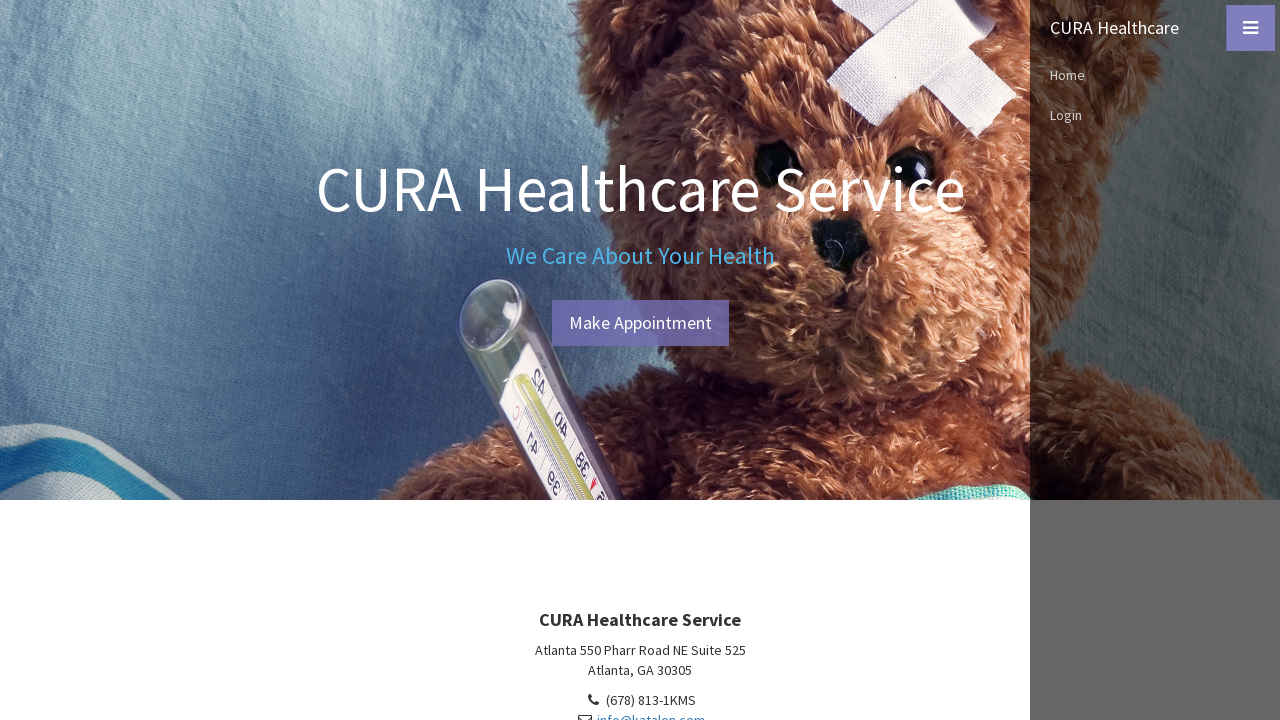

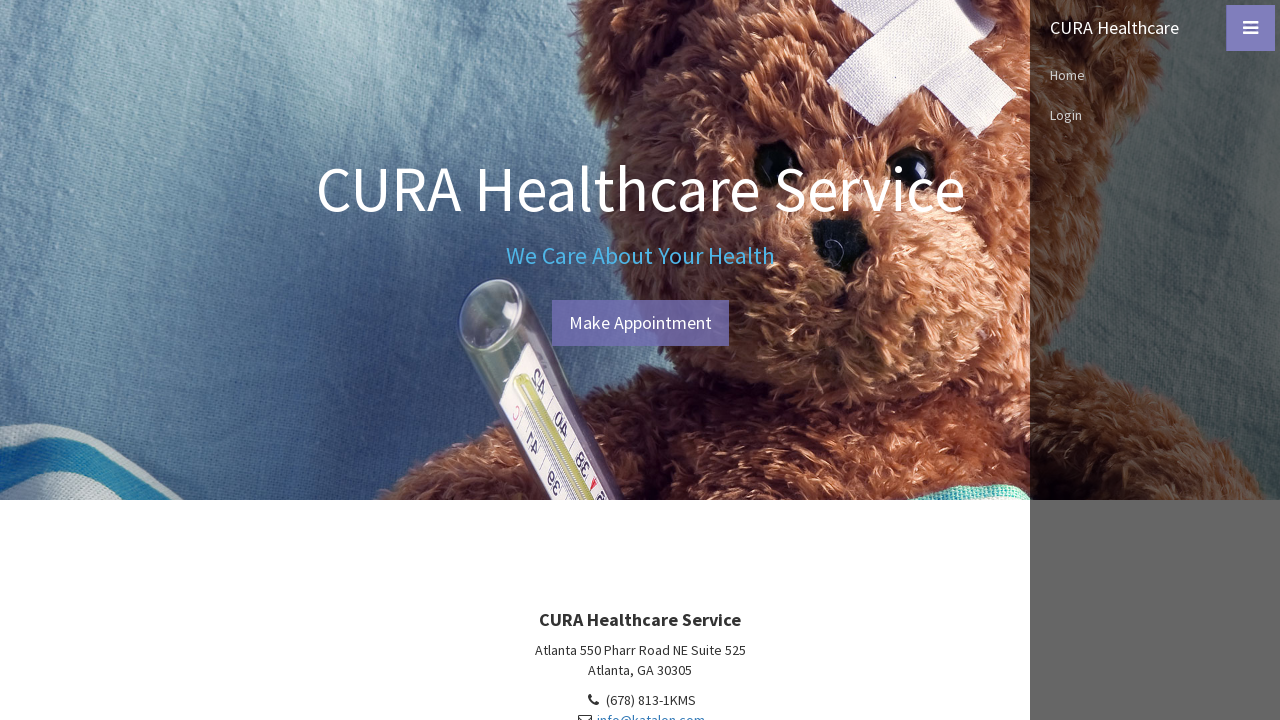